Tests a demo login form by filling username and password fields, submitting the form, and verifying the success message

Starting URL: https://training-support.net/webelements/login-form/

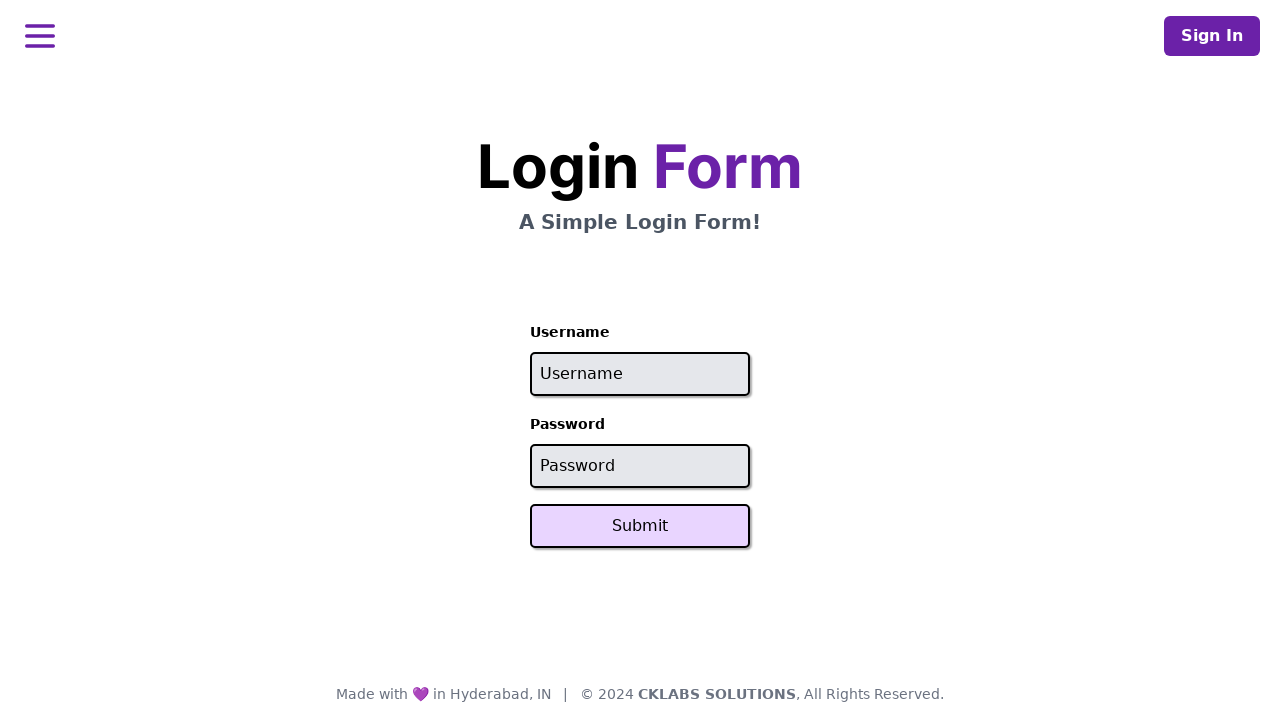

Filled username field with 'admin' on input[name='username']
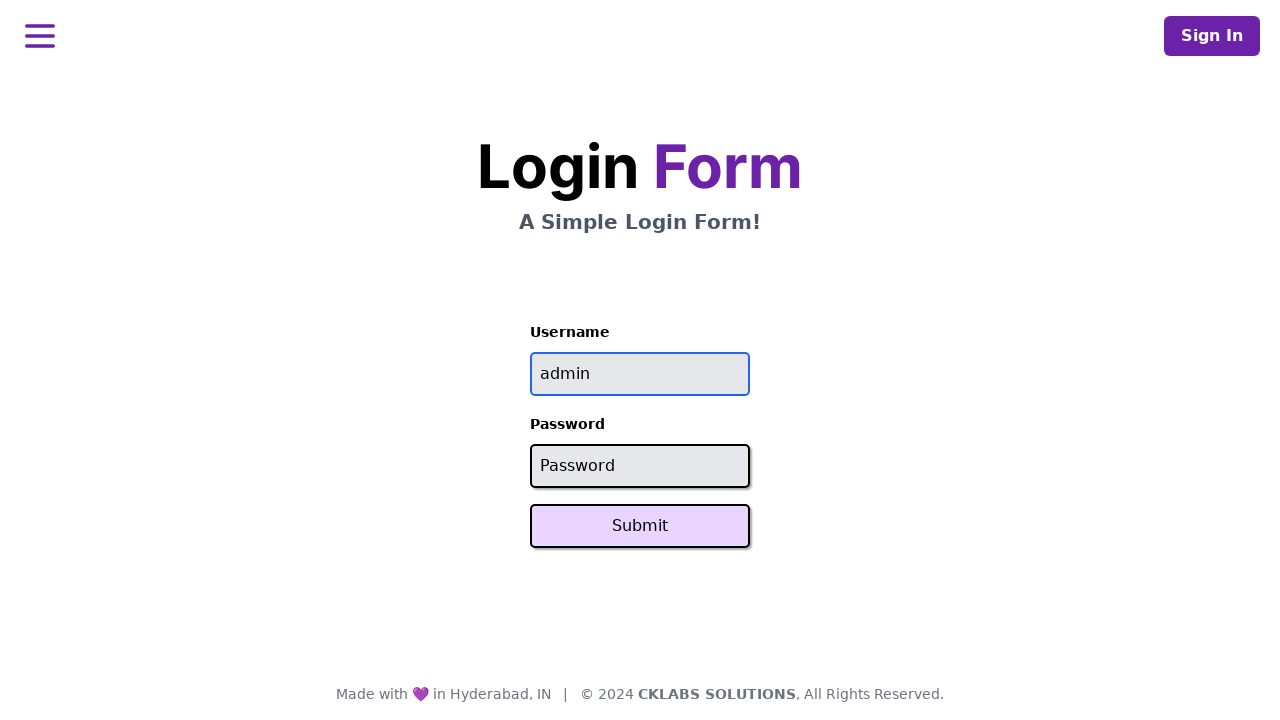

Filled password field with 'password' on input#password
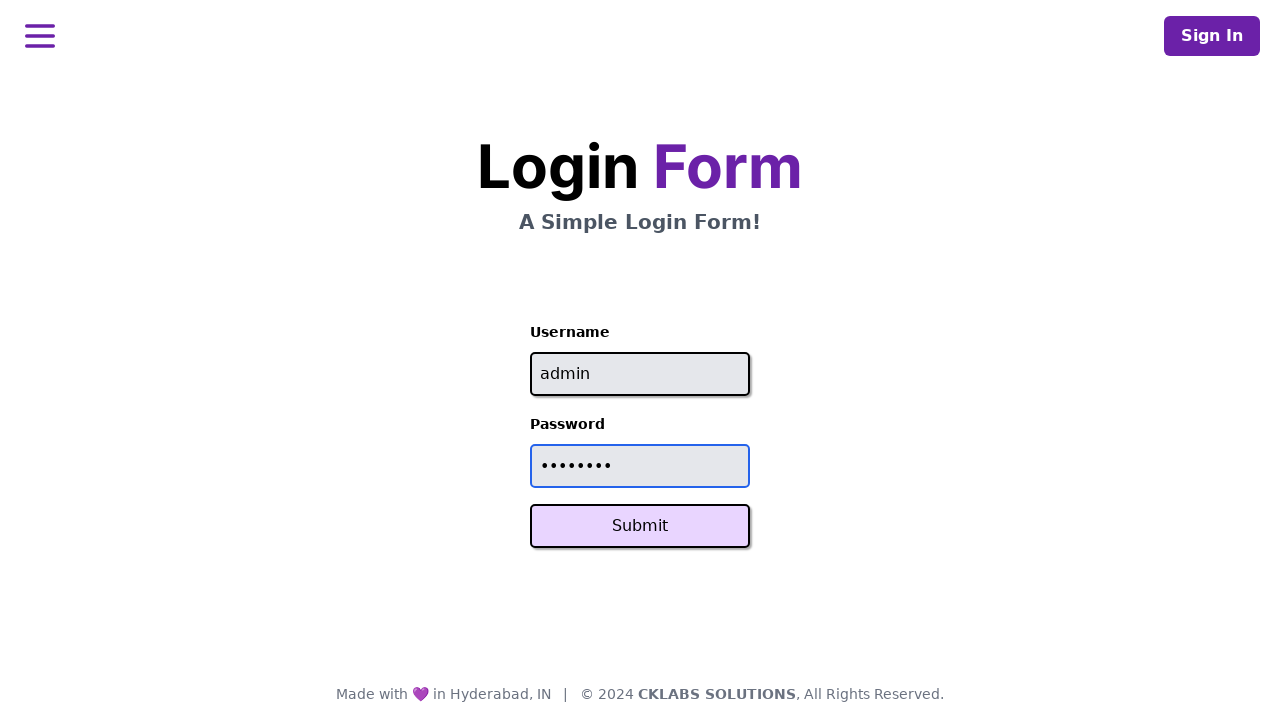

Clicked Submit button to log in at (640, 526) on button:text('Submit')
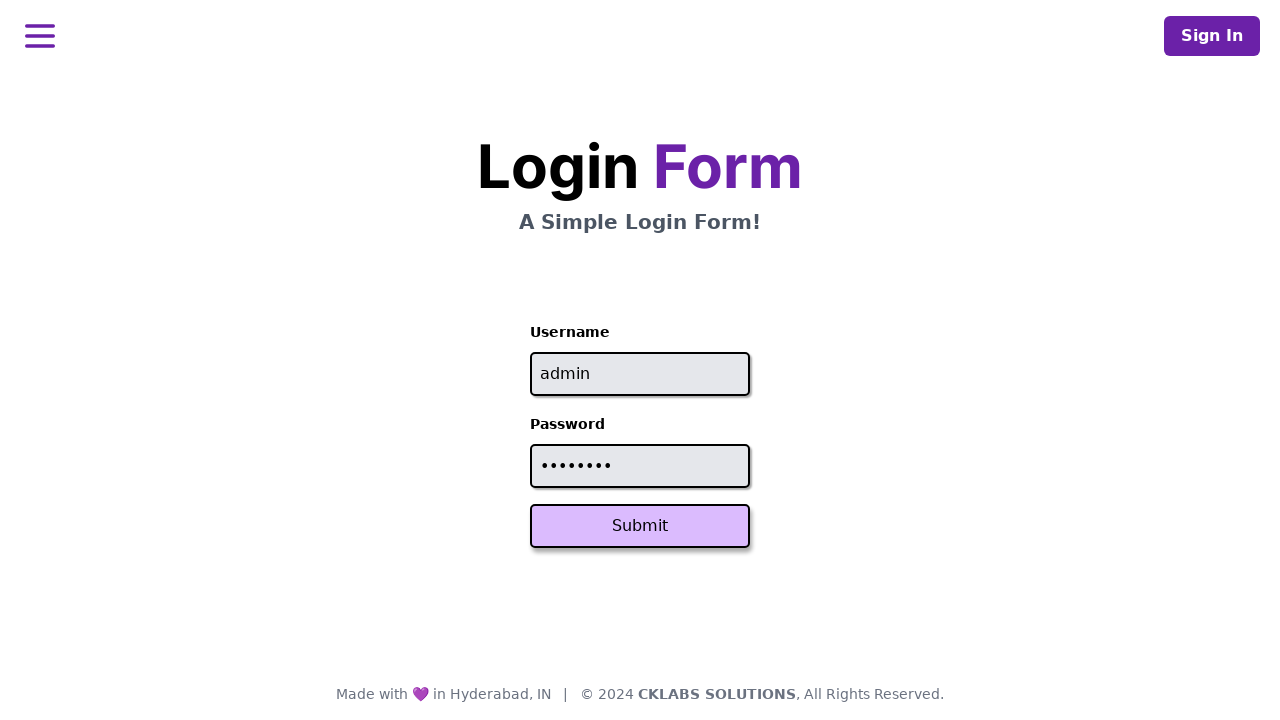

Success message appeared, login was successful
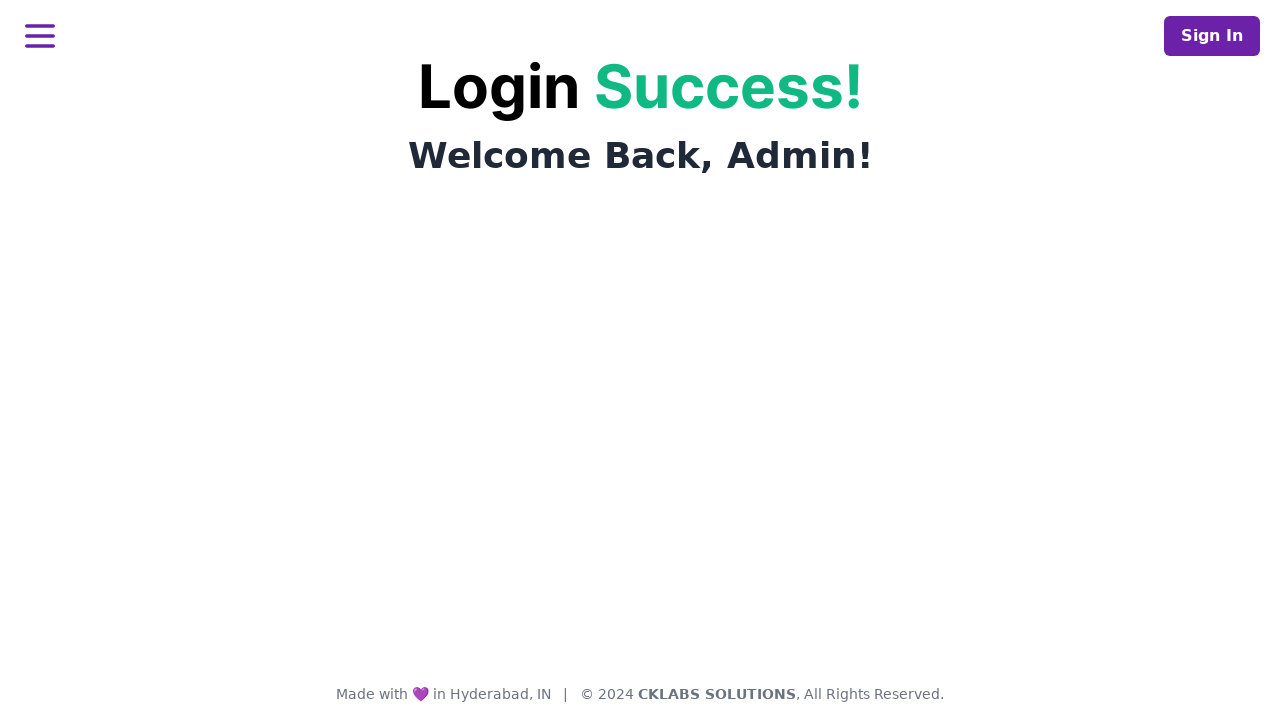

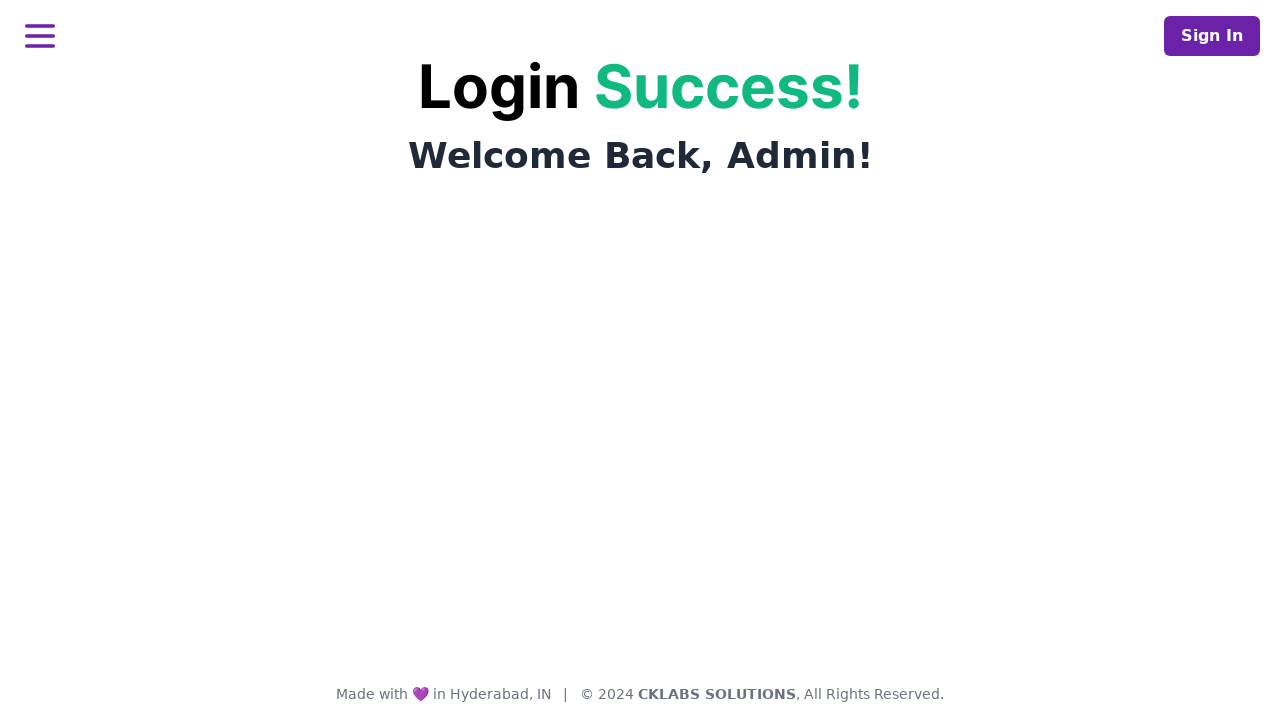